Tests un-marking todo items as complete by unchecking their checkboxes

Starting URL: https://demo.playwright.dev/todomvc

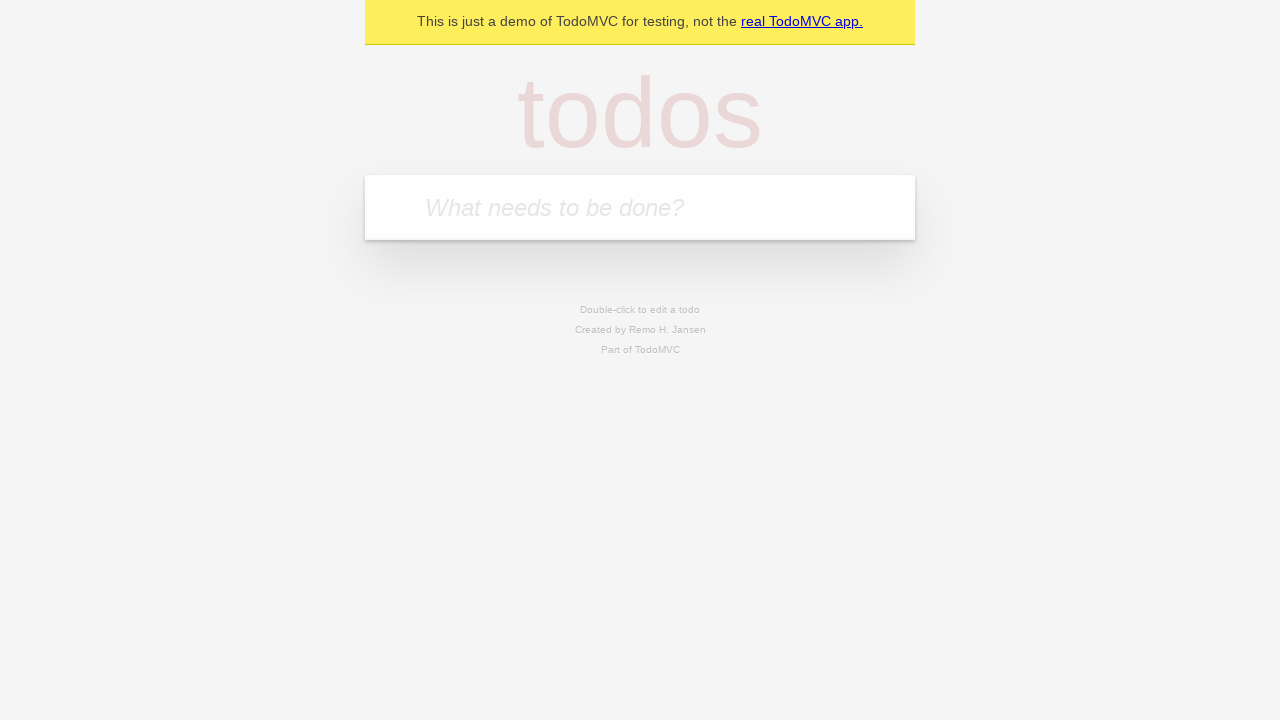

Filled todo input with 'buy some cheese' on internal:attr=[placeholder="What needs to be done?"i]
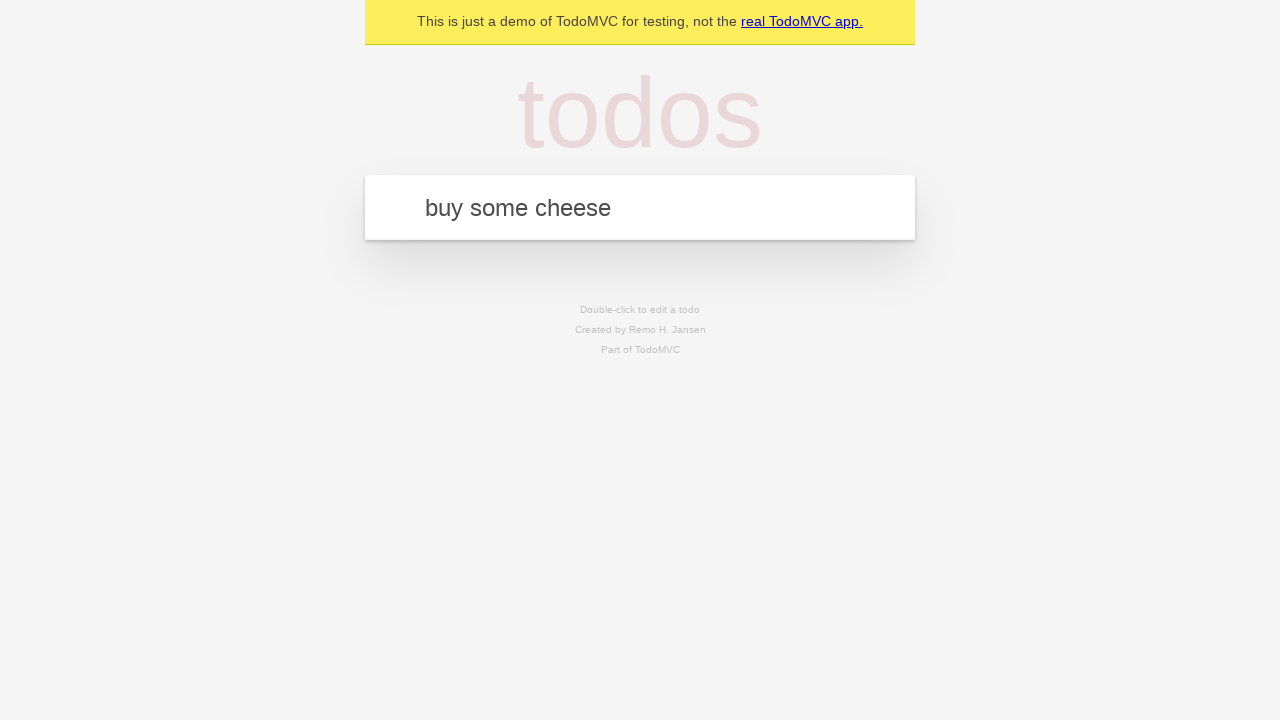

Pressed Enter to create first todo item on internal:attr=[placeholder="What needs to be done?"i]
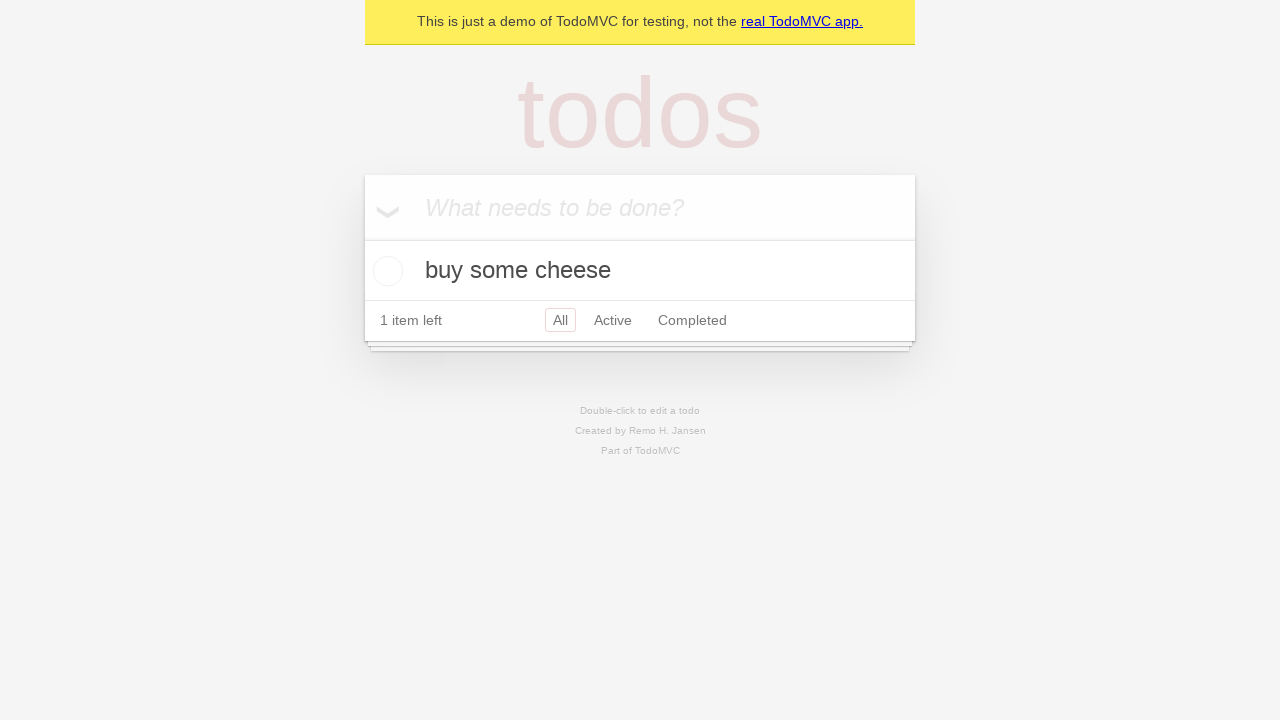

Filled todo input with 'feed the cat' on internal:attr=[placeholder="What needs to be done?"i]
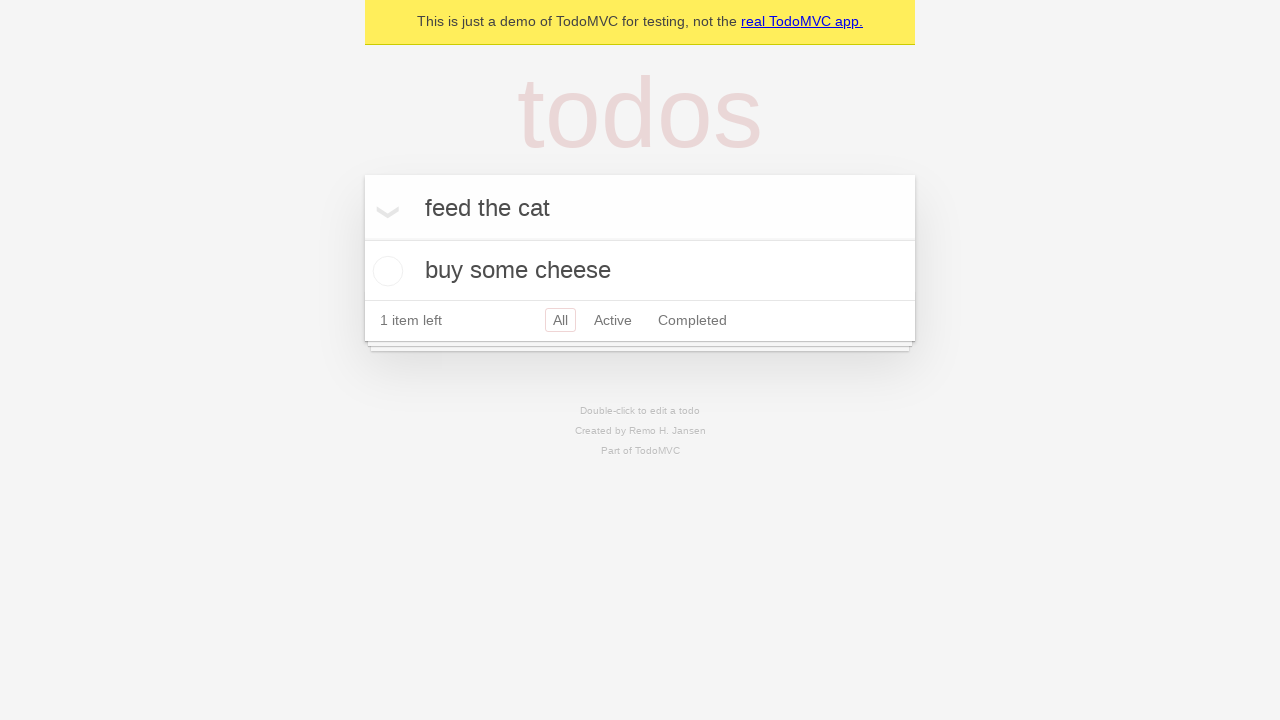

Pressed Enter to create second todo item on internal:attr=[placeholder="What needs to be done?"i]
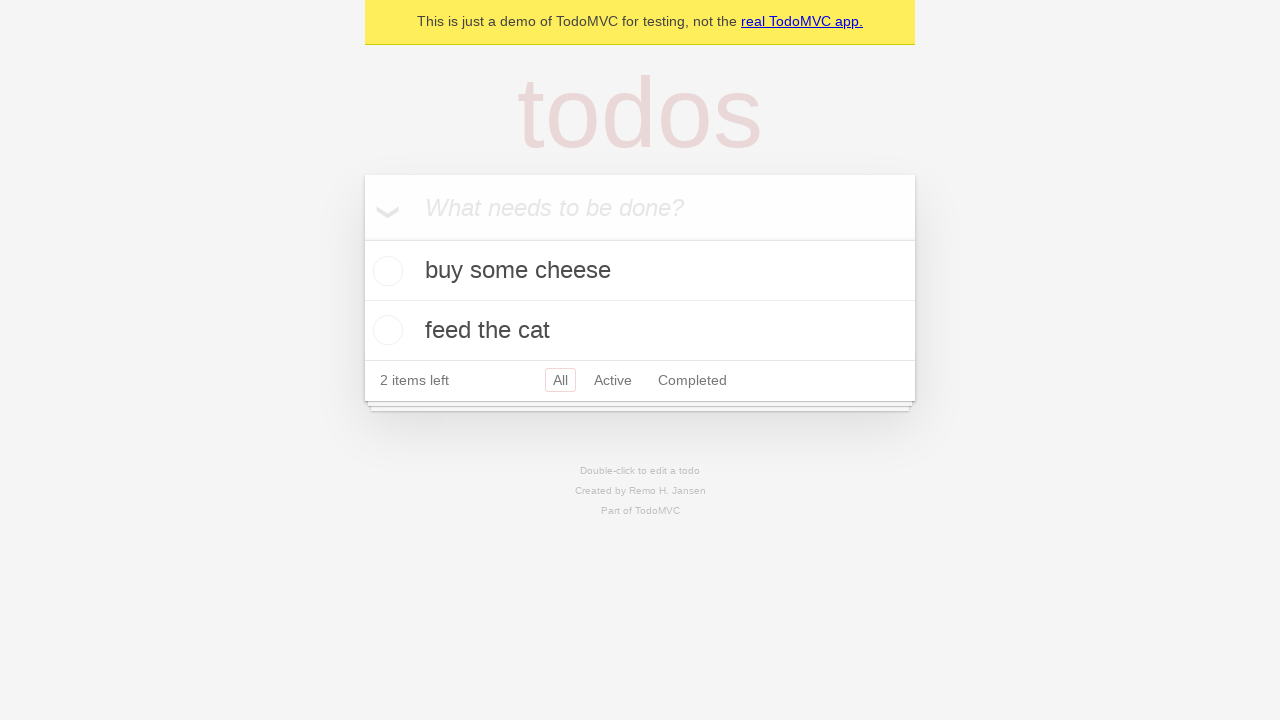

Waited for second todo item to appear
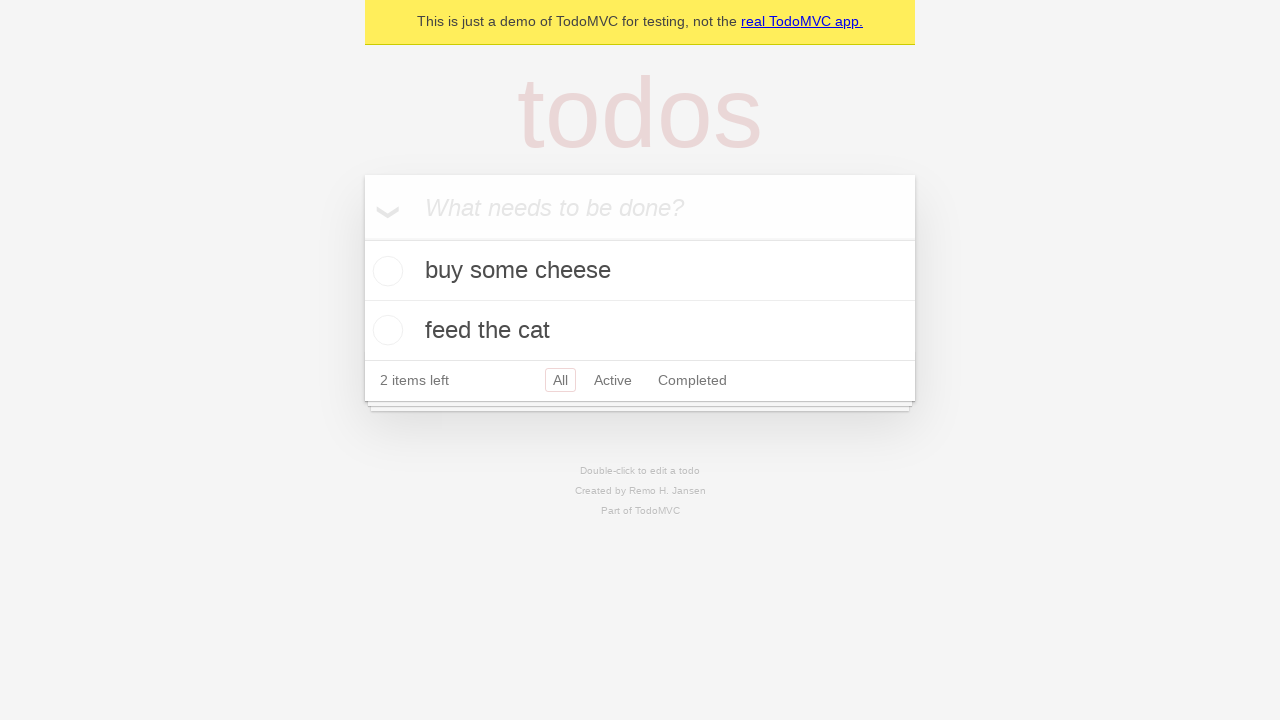

Checked the first todo item's checkbox at (385, 271) on internal:testid=[data-testid="todo-item"s] >> nth=0 >> internal:role=checkbox
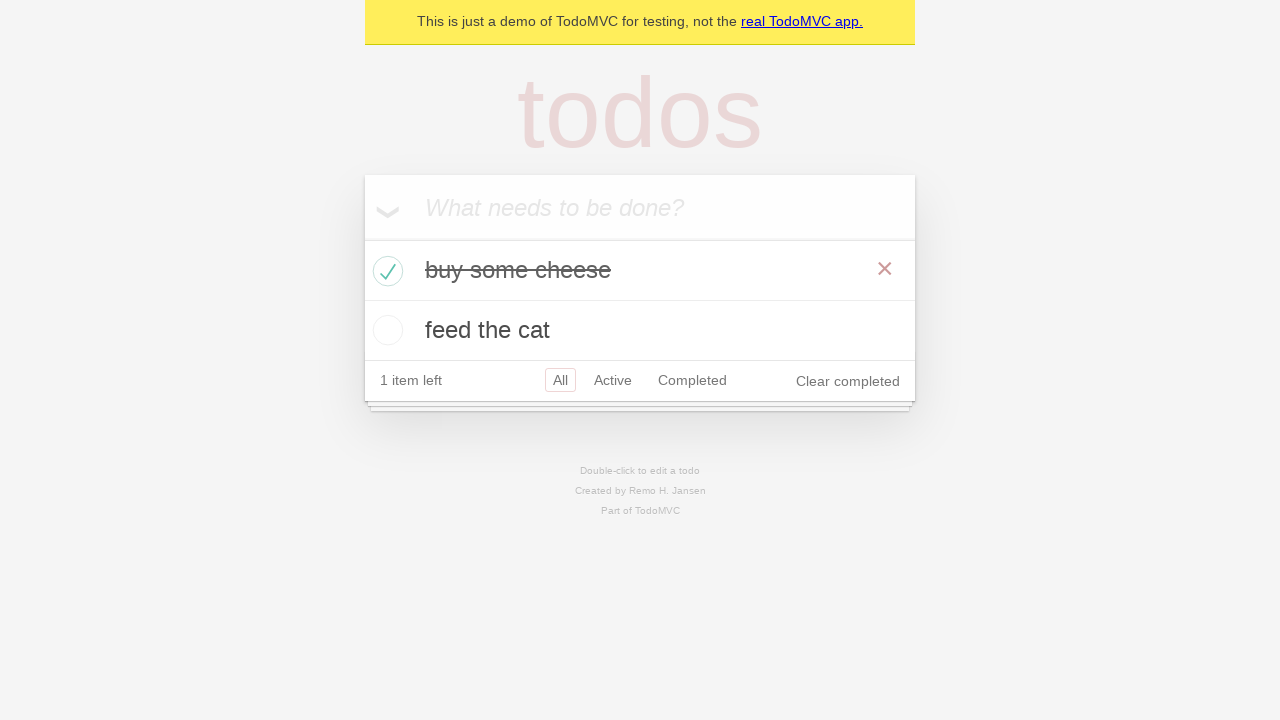

Unchecked the first todo item's checkbox to mark it as incomplete at (385, 271) on internal:testid=[data-testid="todo-item"s] >> nth=0 >> internal:role=checkbox
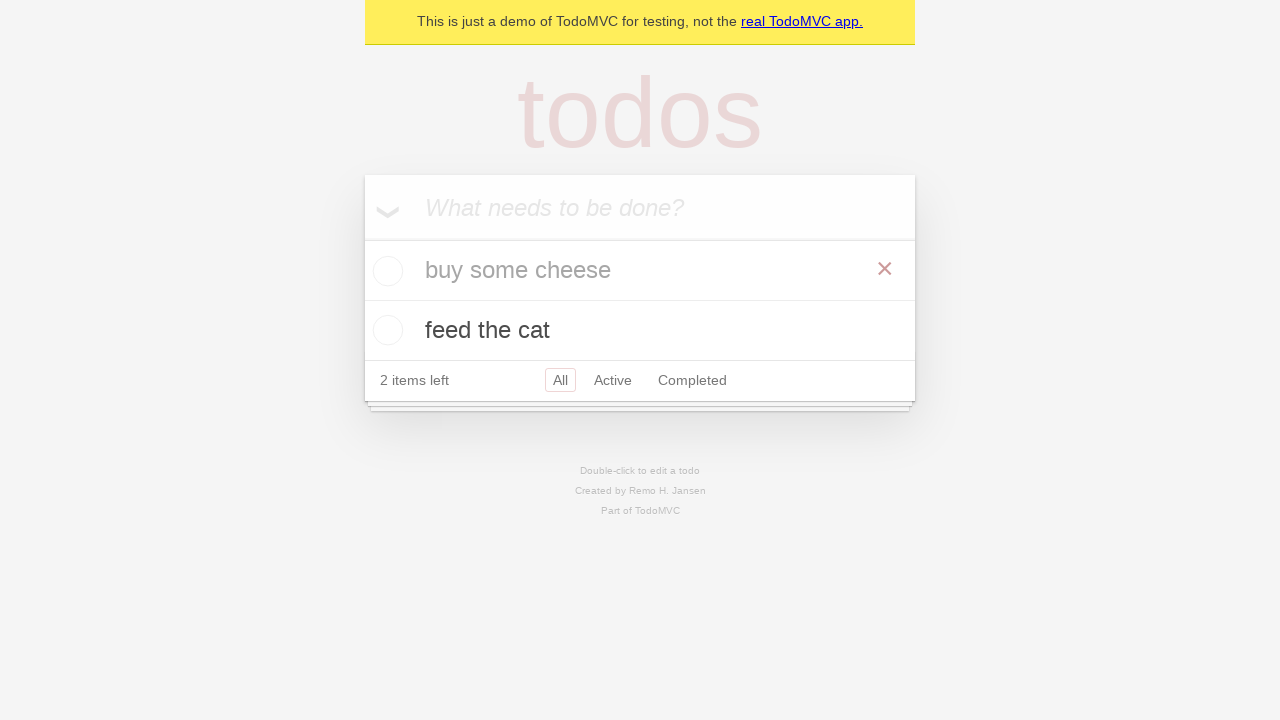

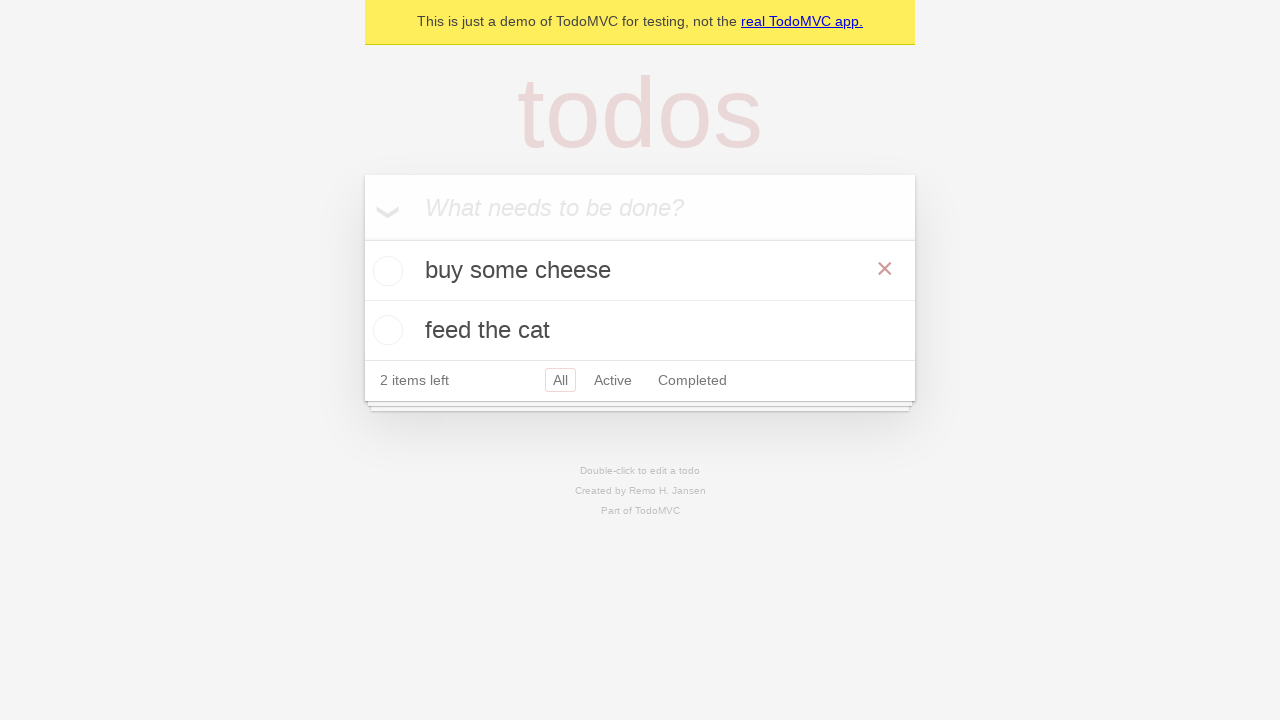